Tests selecting an option from the superheros dropdown and verifying the selected option

Starting URL: https://letcode.in/dropdowns

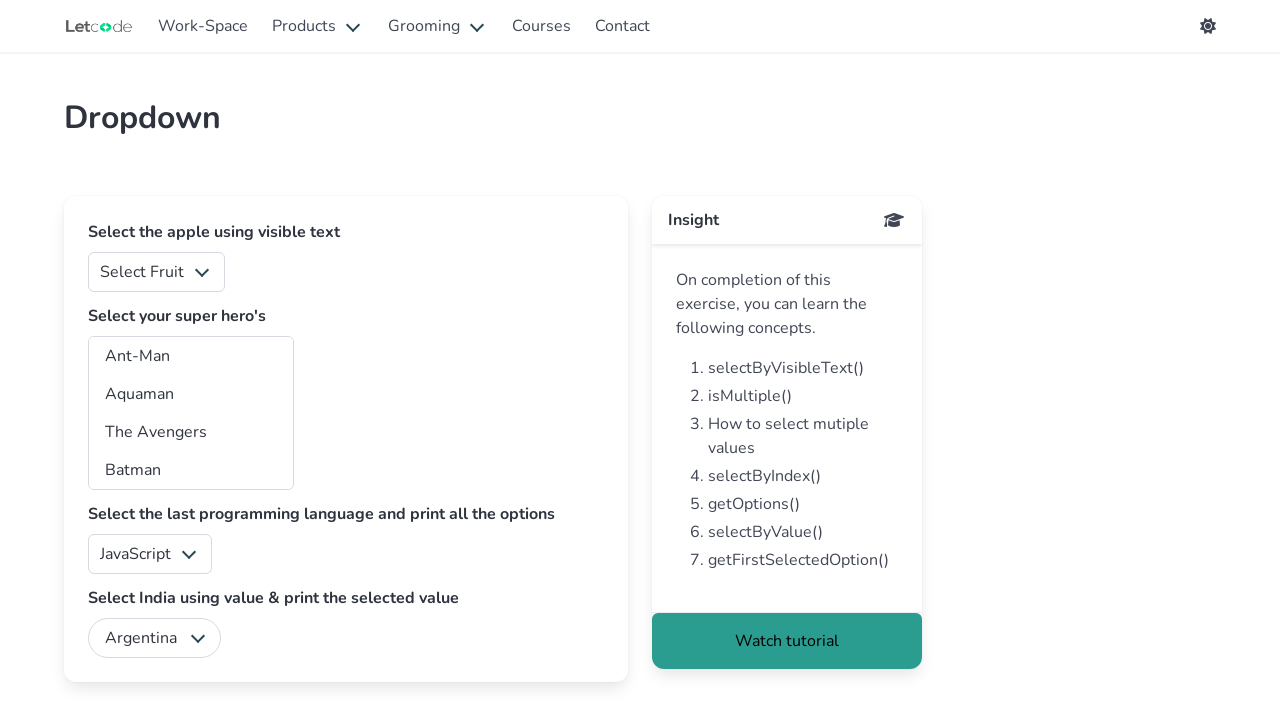

Navigated to dropdowns page
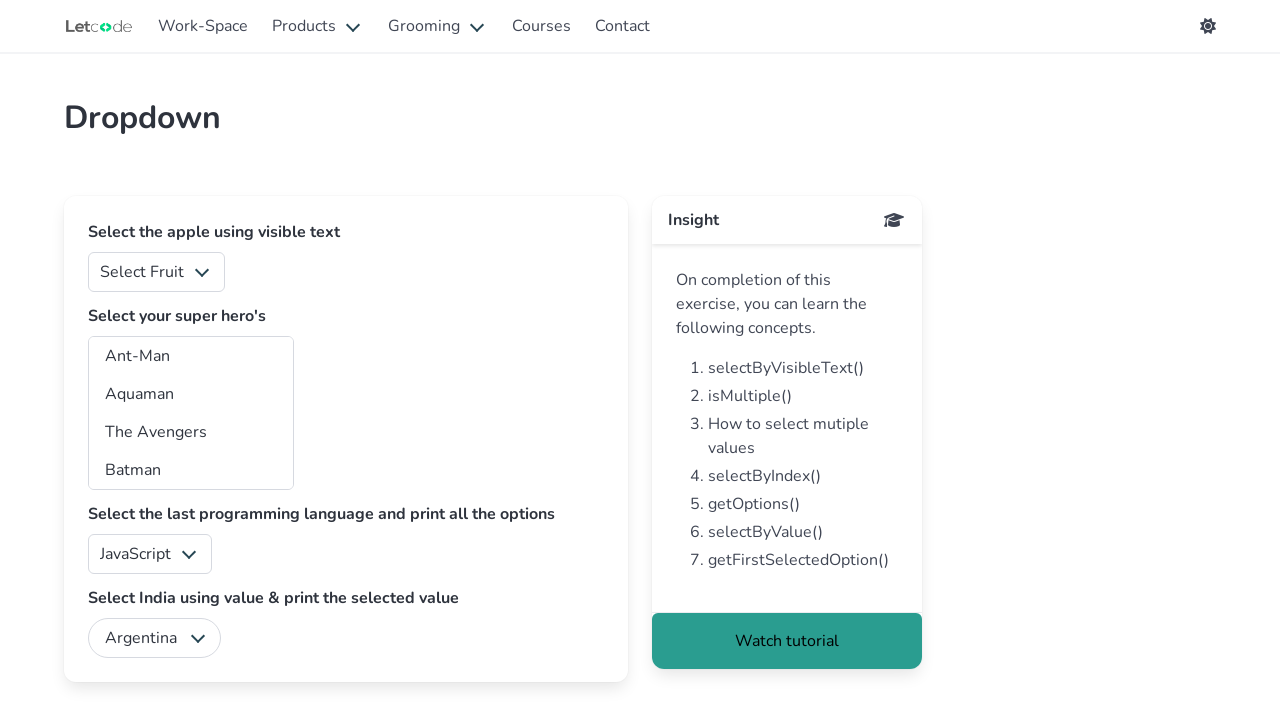

Selected 'aq' option from superheros dropdown on #superheros
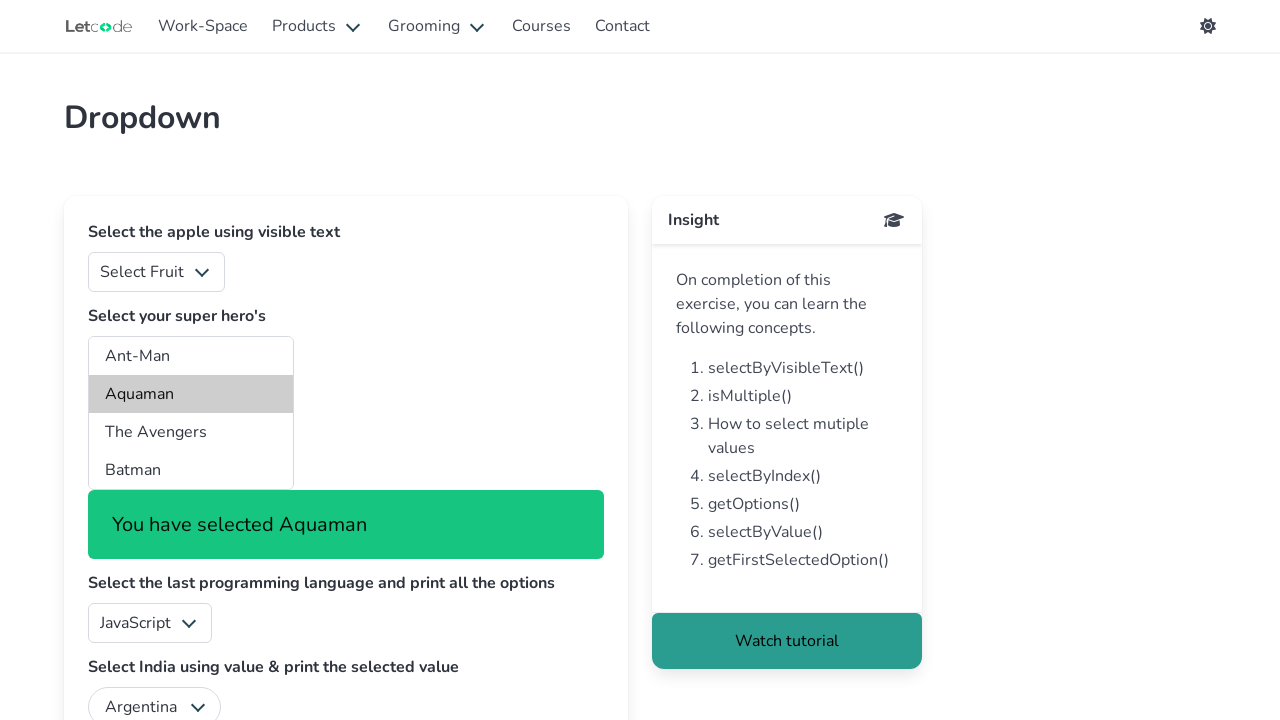

Verified that 'aq' option is selected in superheros dropdown
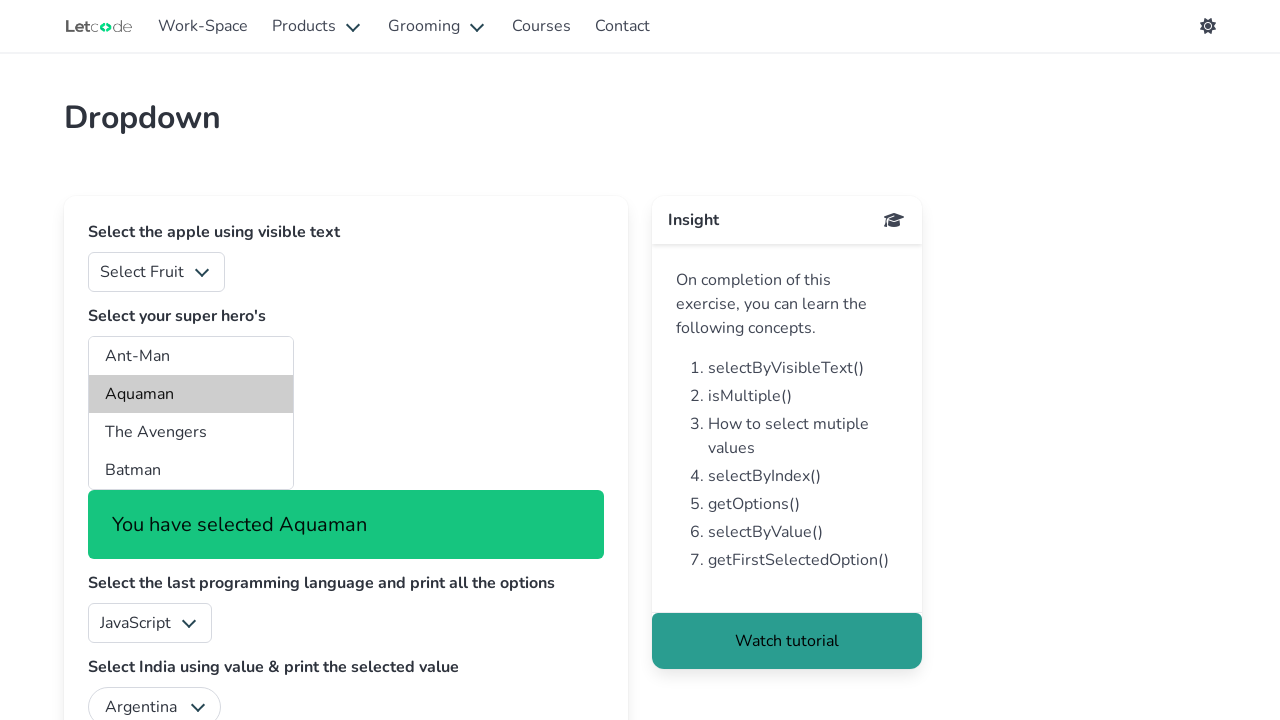

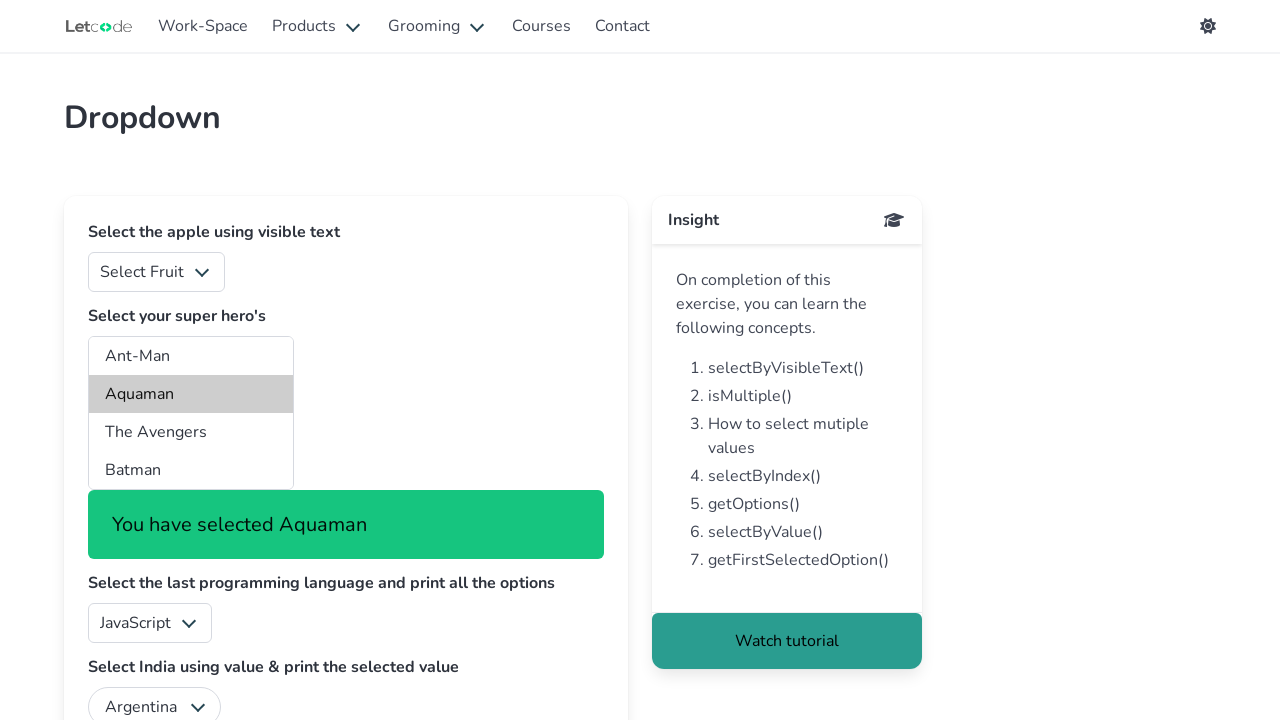